Tests dynamic control removal by clicking the Remove button and verifying that the checkbox disappears and "It's gone!" message appears

Starting URL: https://practice.cydeo.com/dynamic_controls

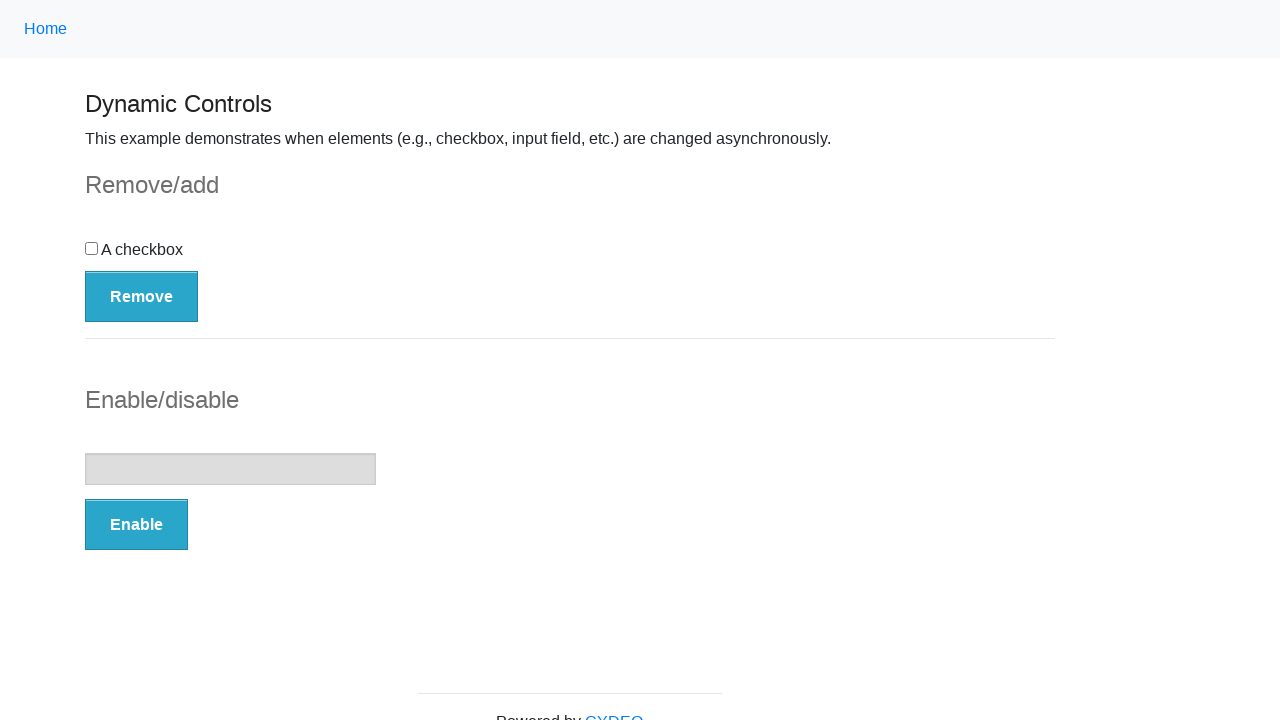

Clicked the Remove button to trigger dynamic control removal at (142, 296) on button:has-text('Remove')
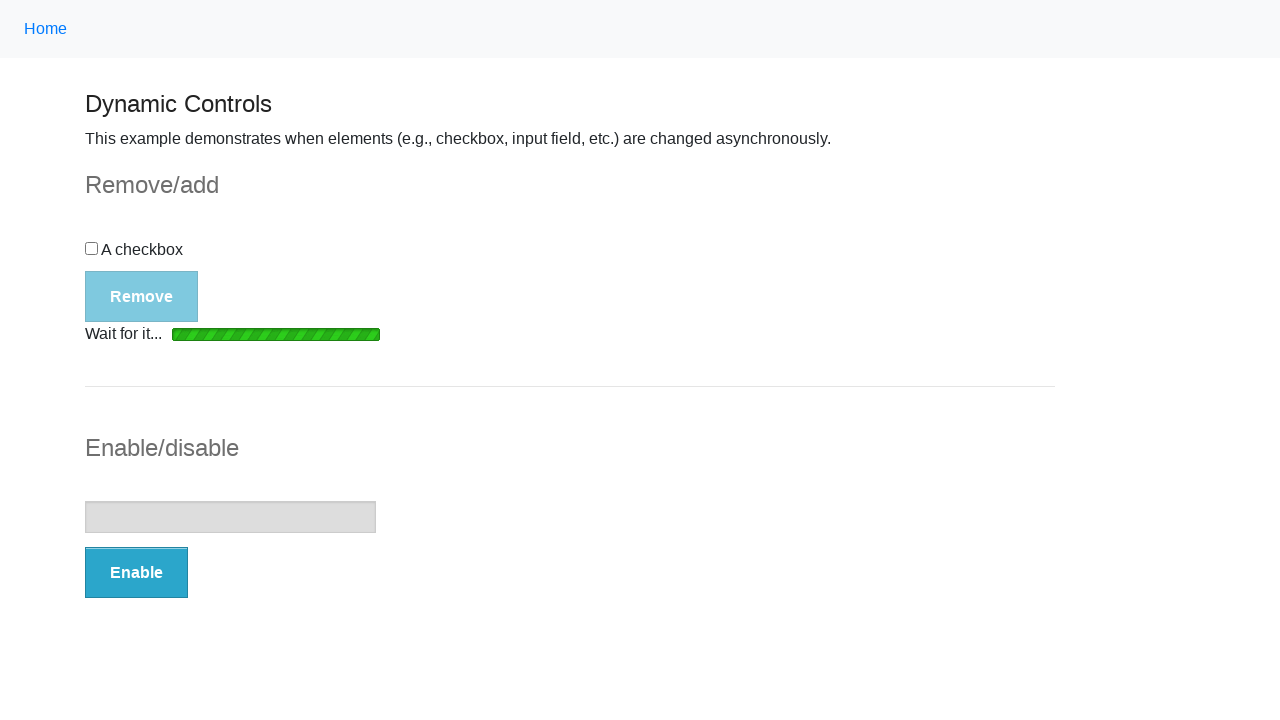

Loading bar disappeared after removal request
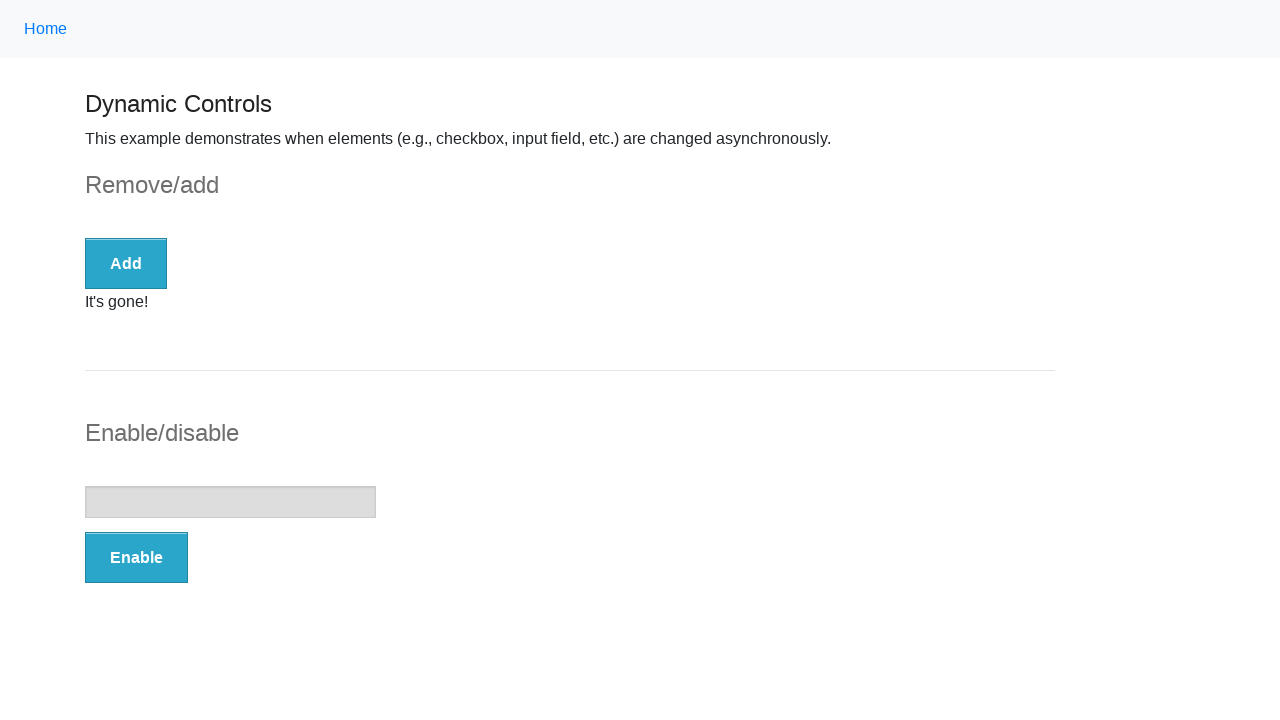

Verified checkbox element count in DOM
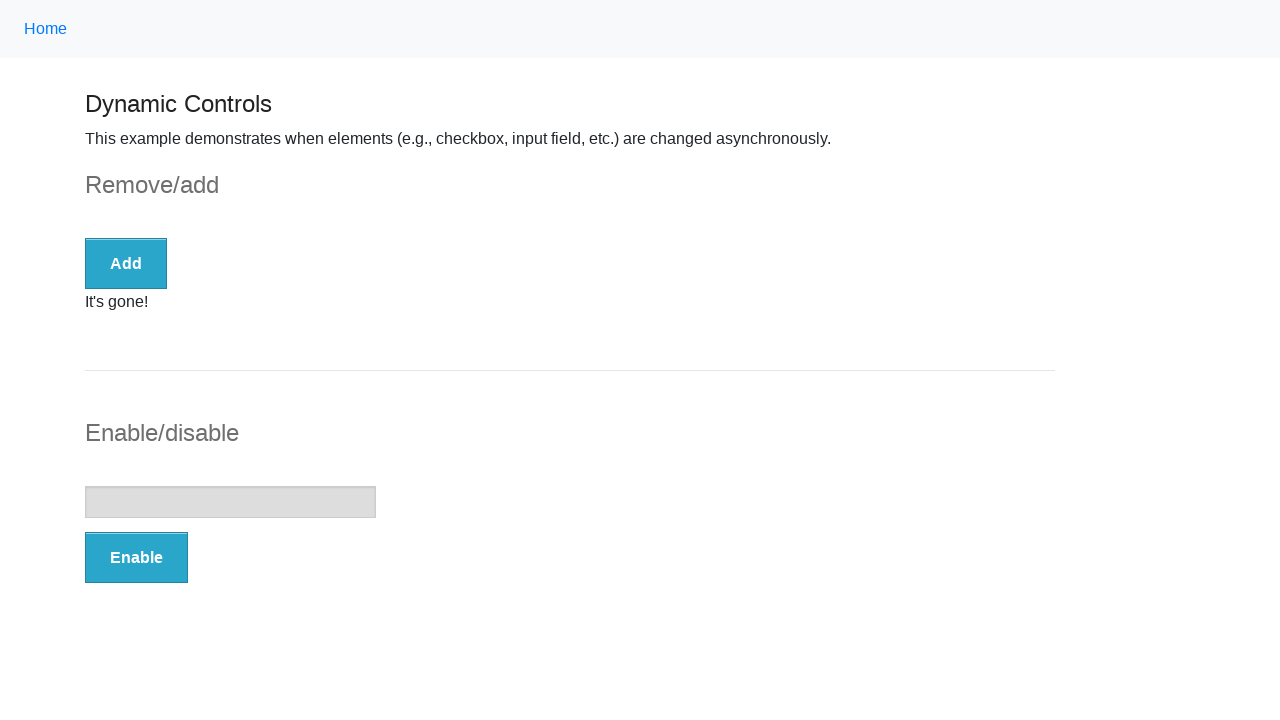

Assertion passed: Checkbox is not present in DOM
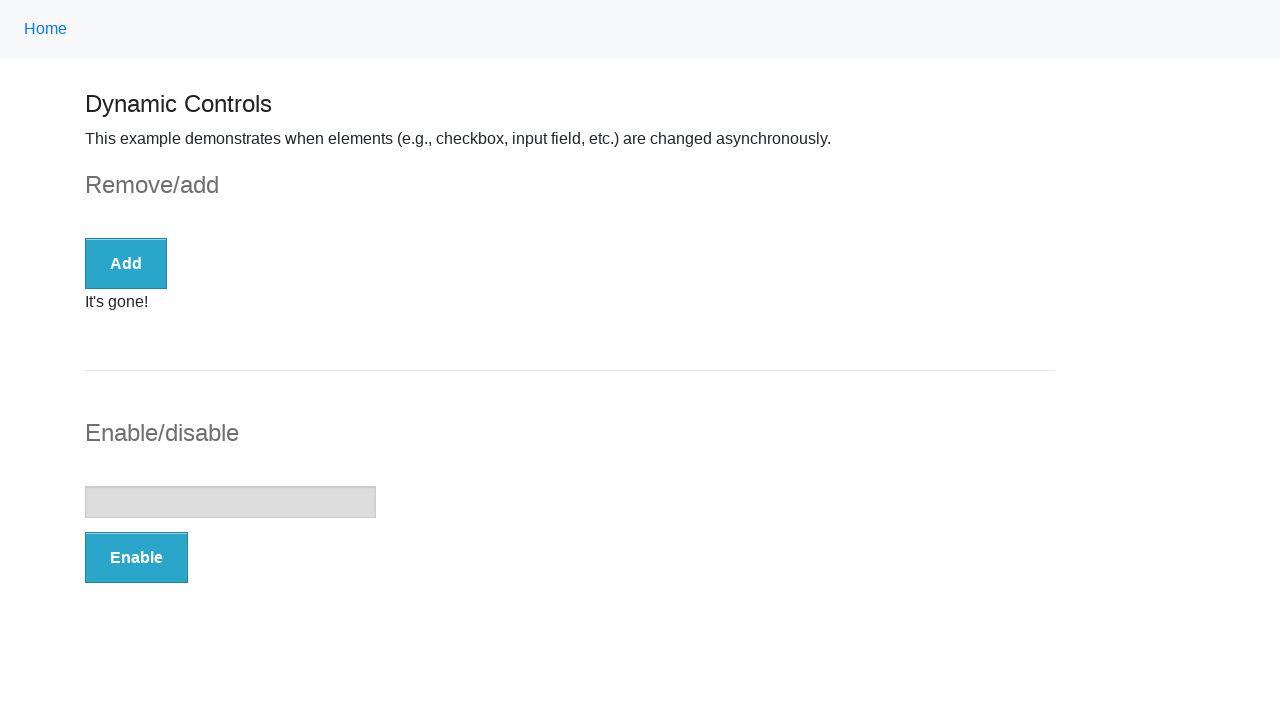

Located the message element
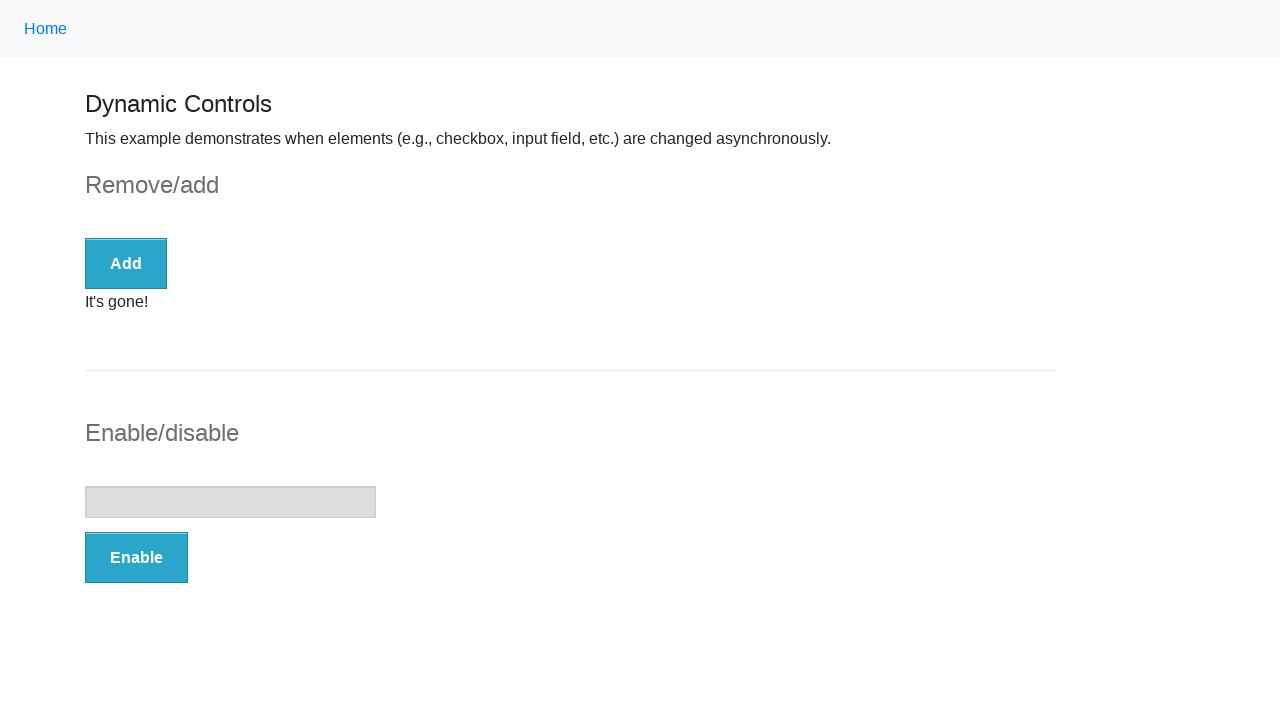

Message element became visible
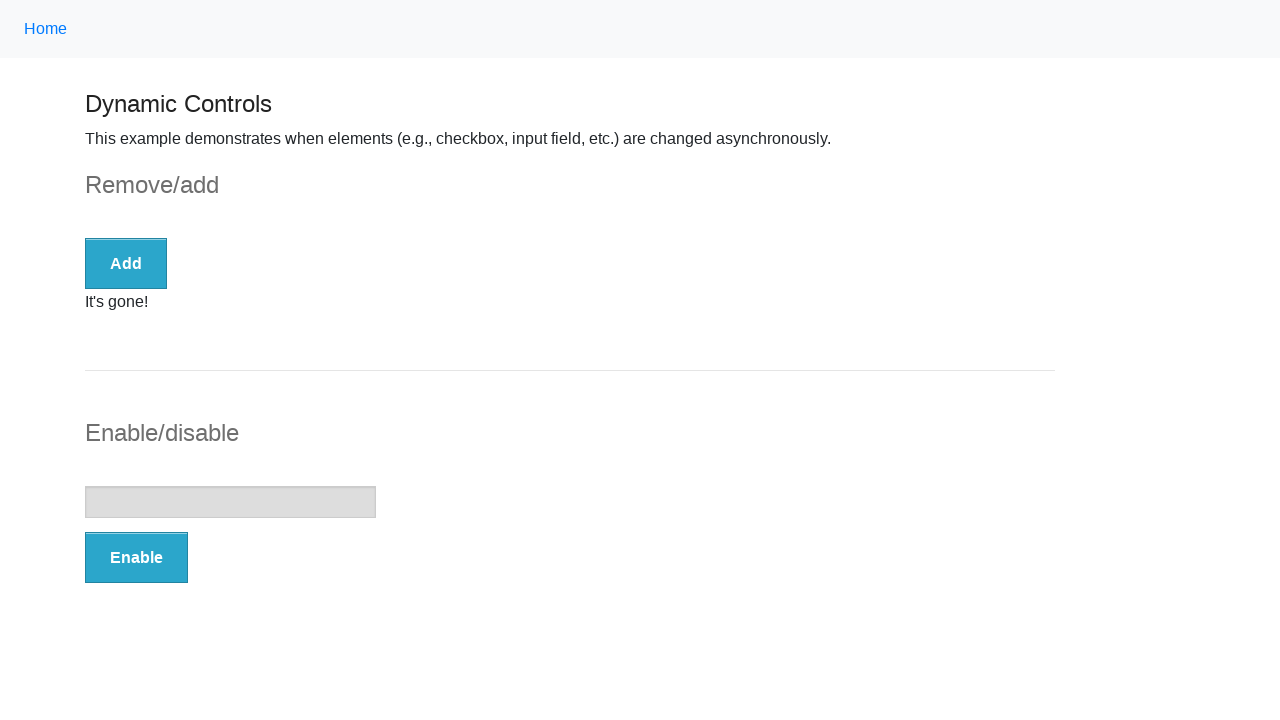

Assertion passed: Message is visible
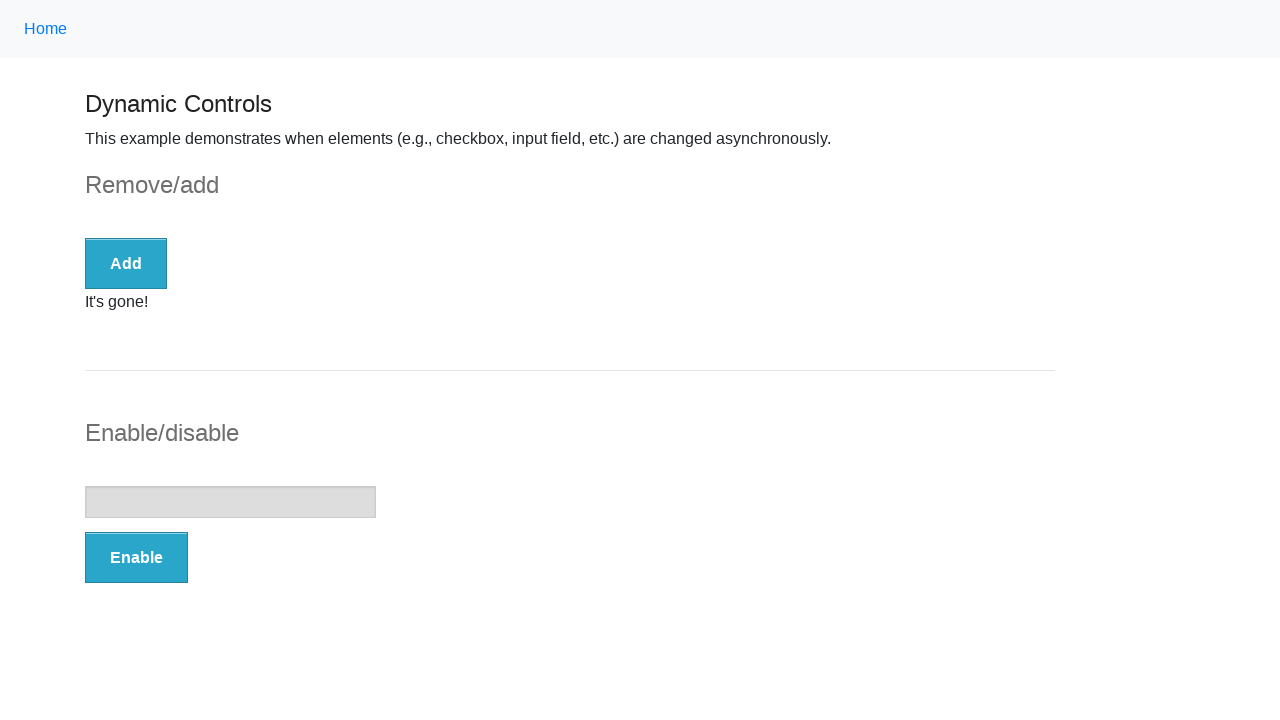

Assertion passed: Message contains 'It's gone!' text
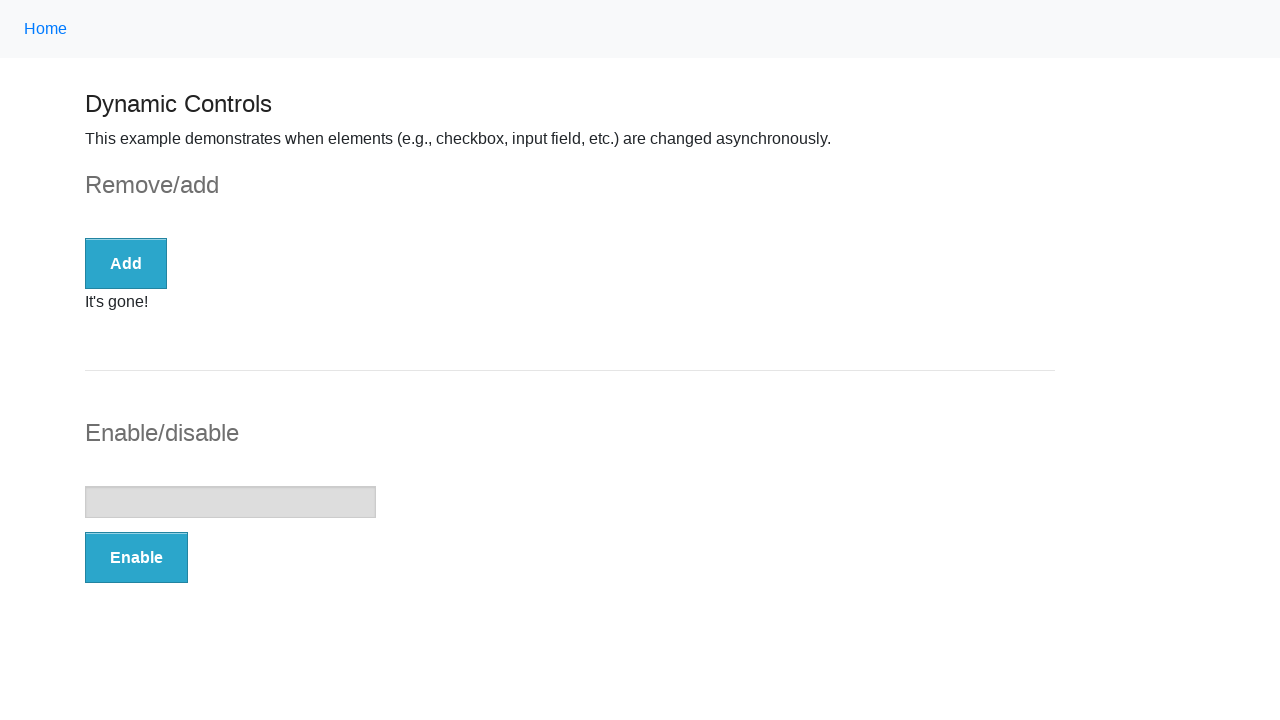

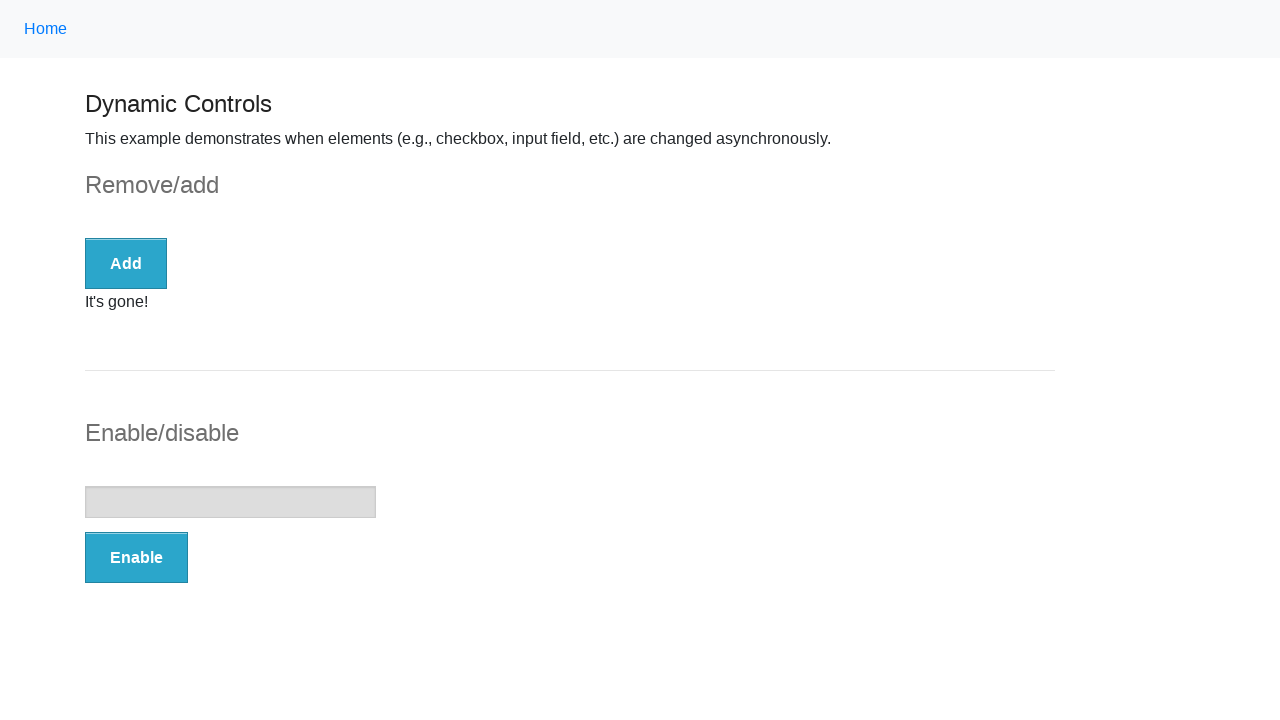